Tests keyboard key press functionality by sending the space key and left arrow key to a target element and verifying the displayed result text matches the expected key name.

Starting URL: http://the-internet.herokuapp.com/key_presses

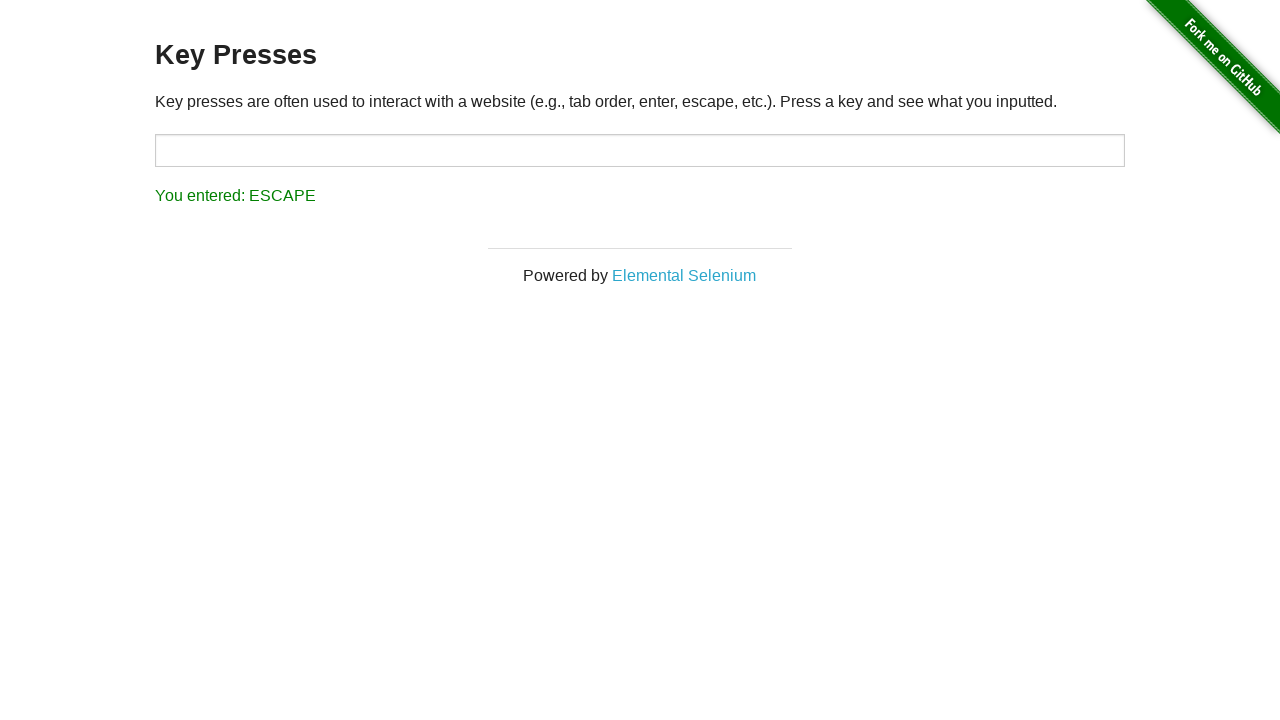

Navigated to key presses test page
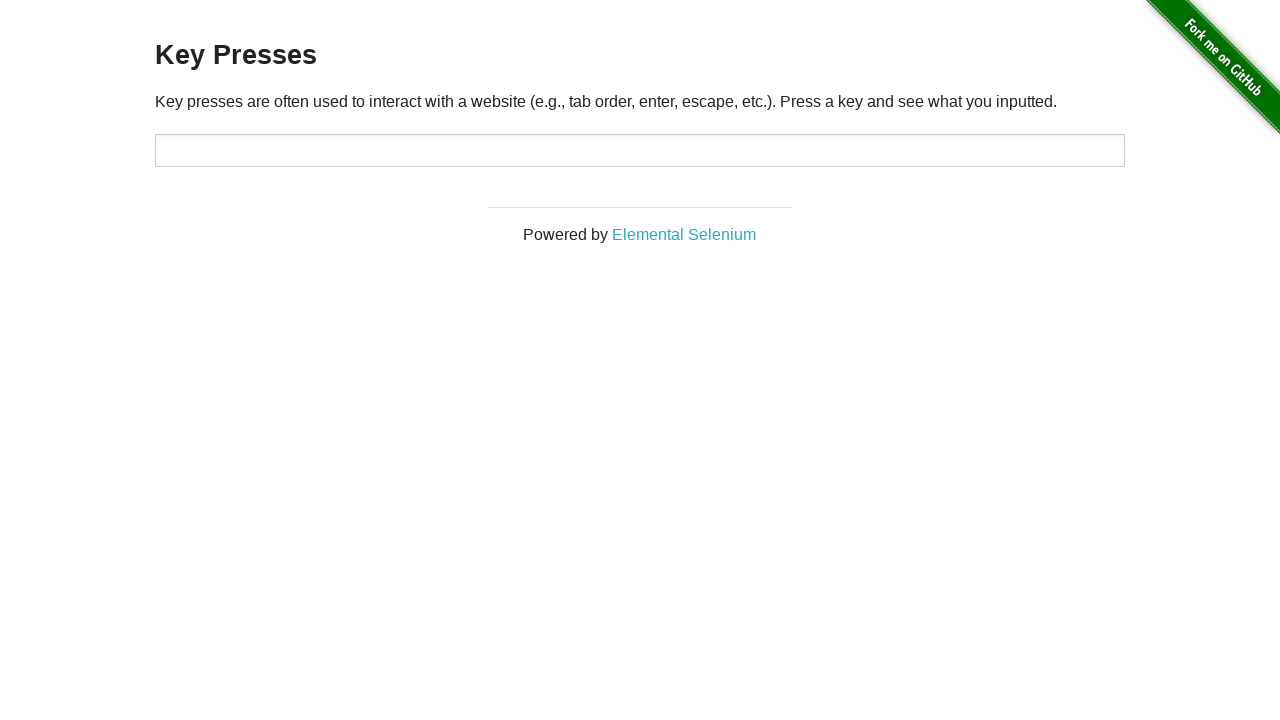

Pressed Space key on target element on #target
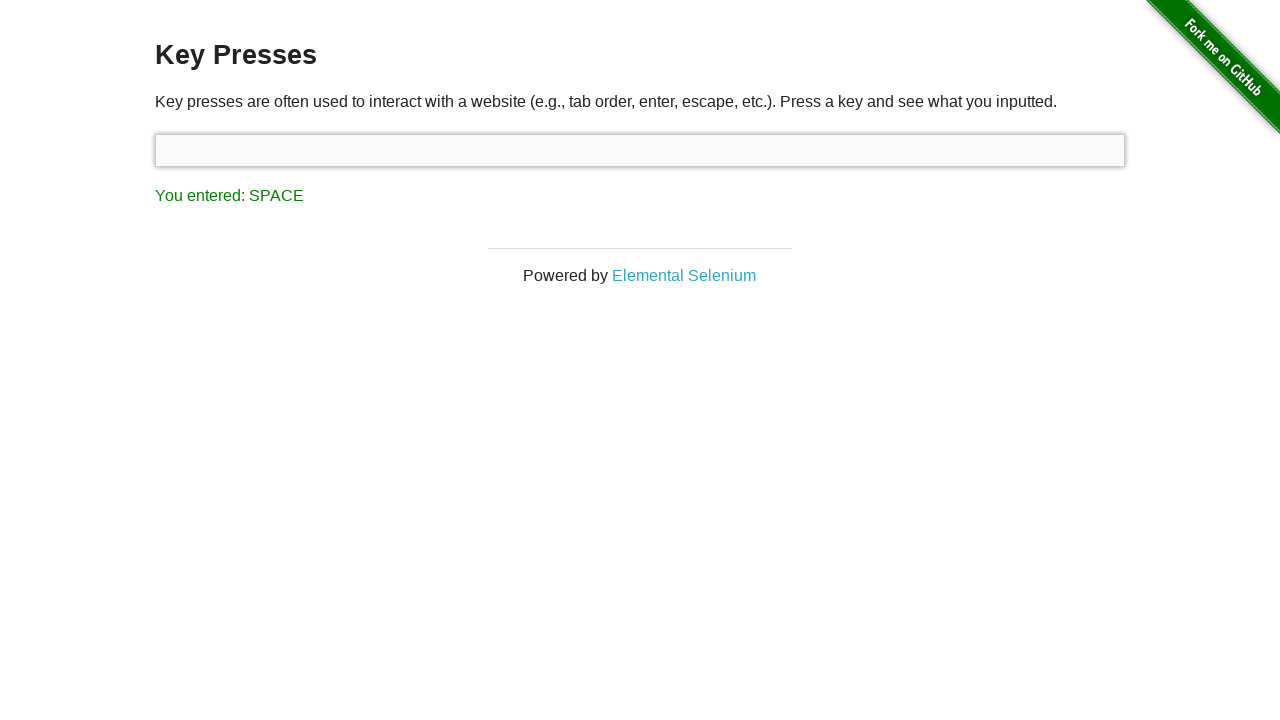

Result element appeared
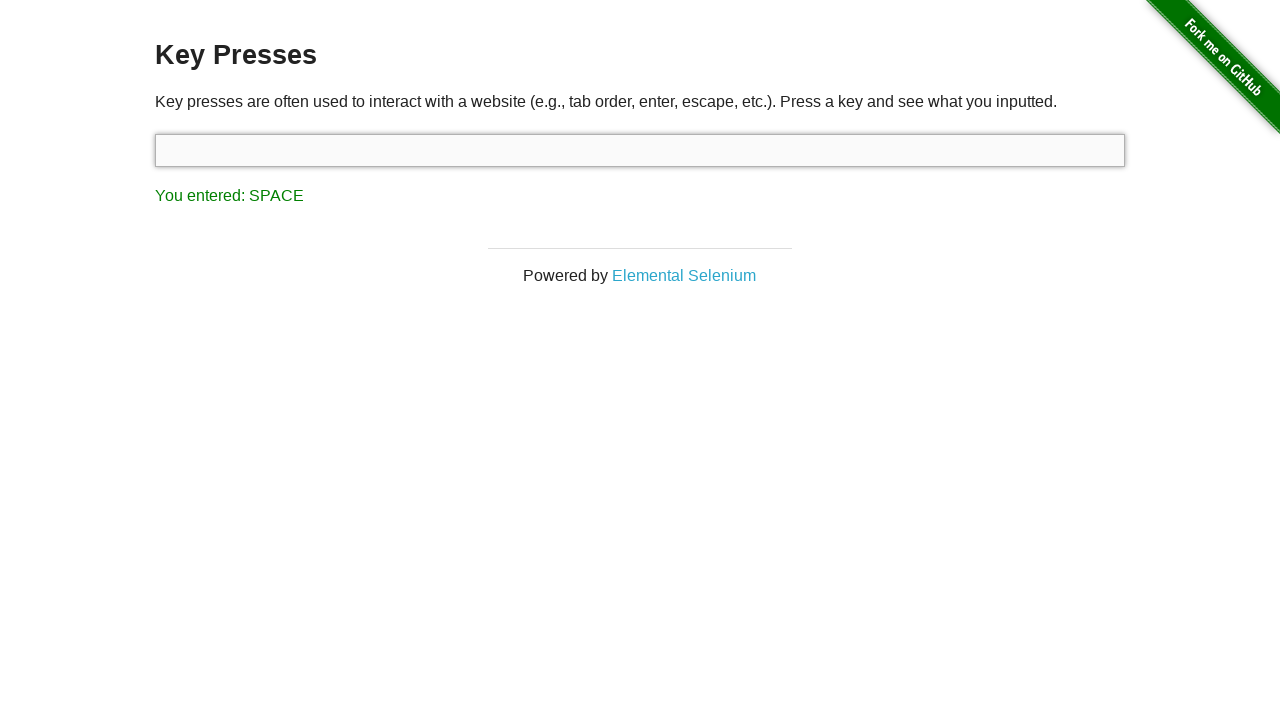

Verified result text shows 'You entered: SPACE'
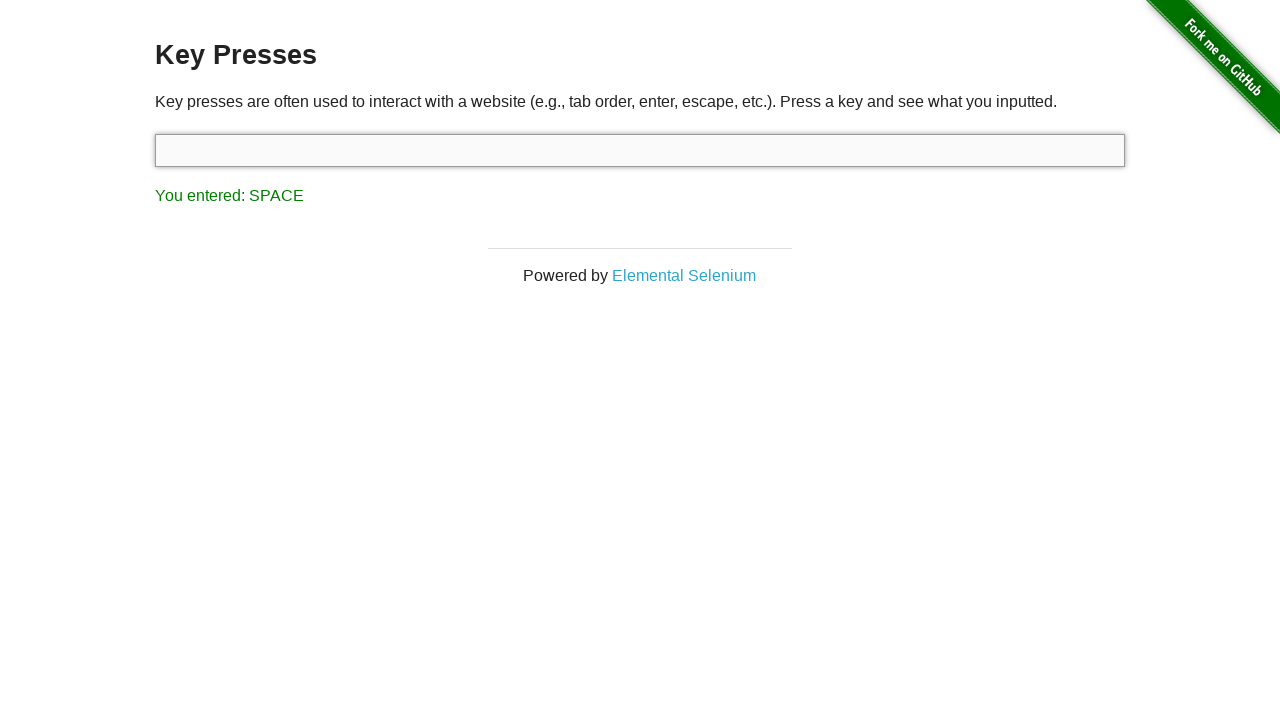

Pressed Left Arrow key
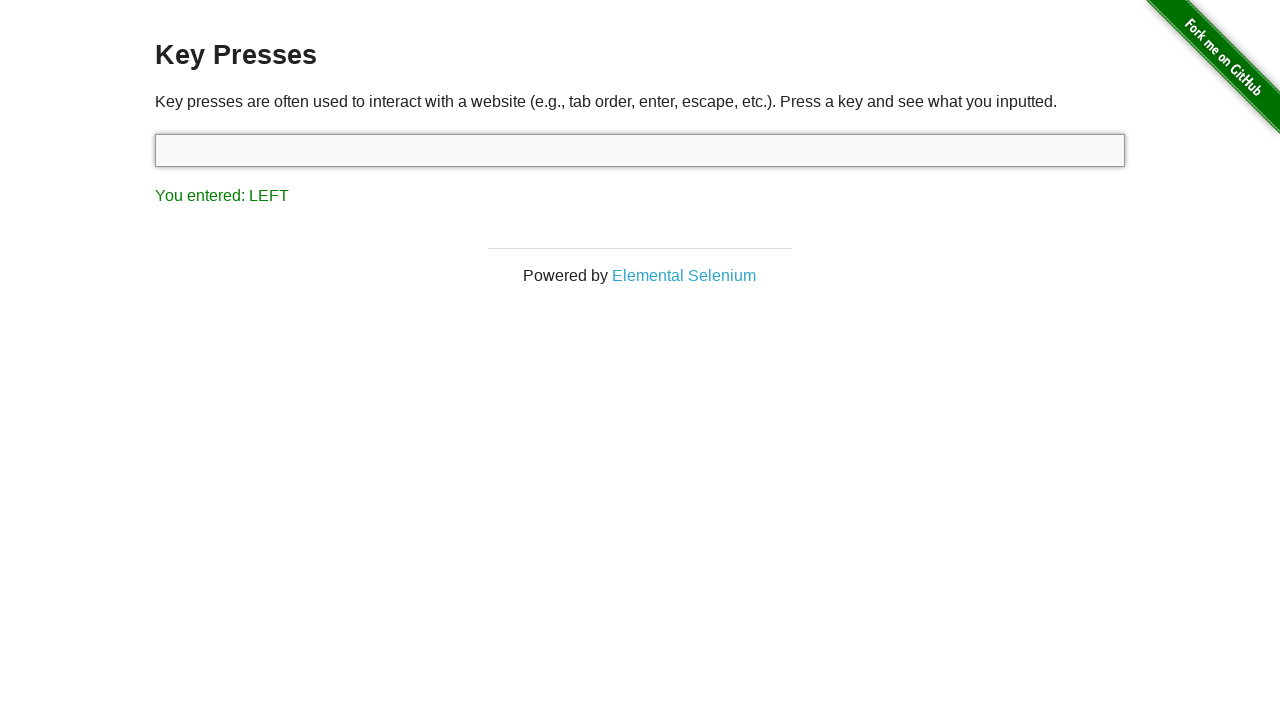

Verified result text shows 'You entered: LEFT'
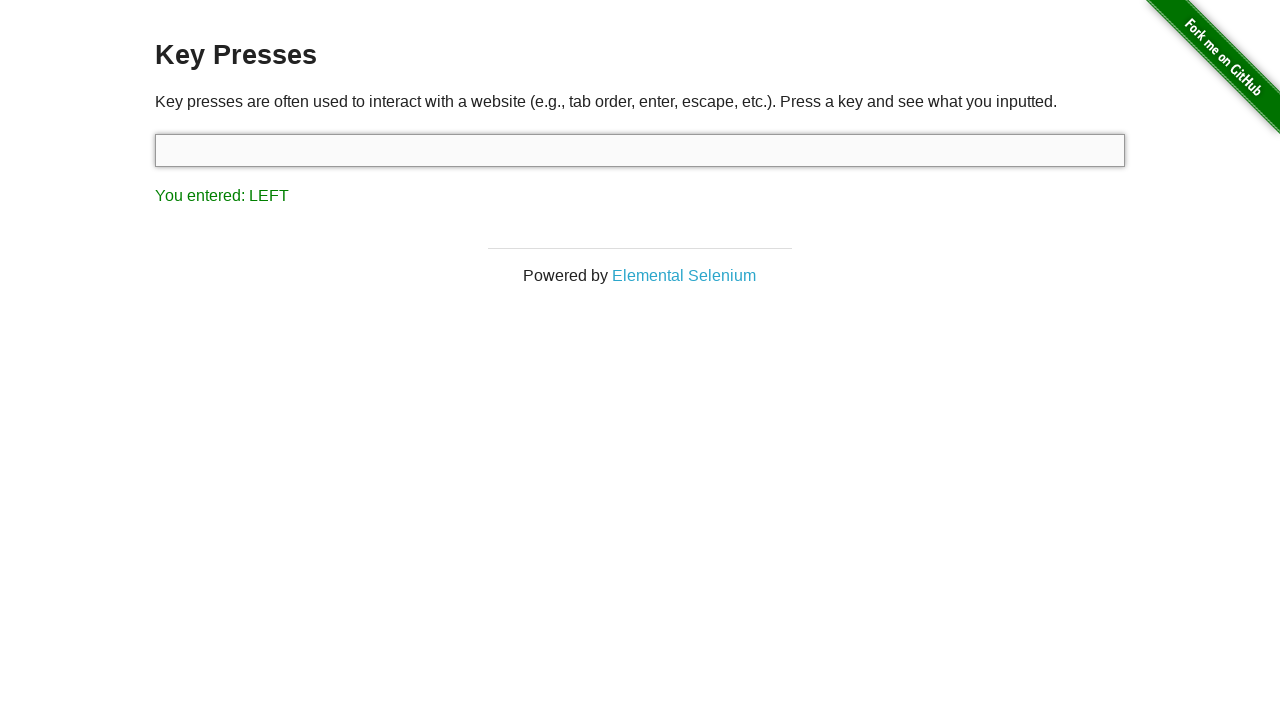

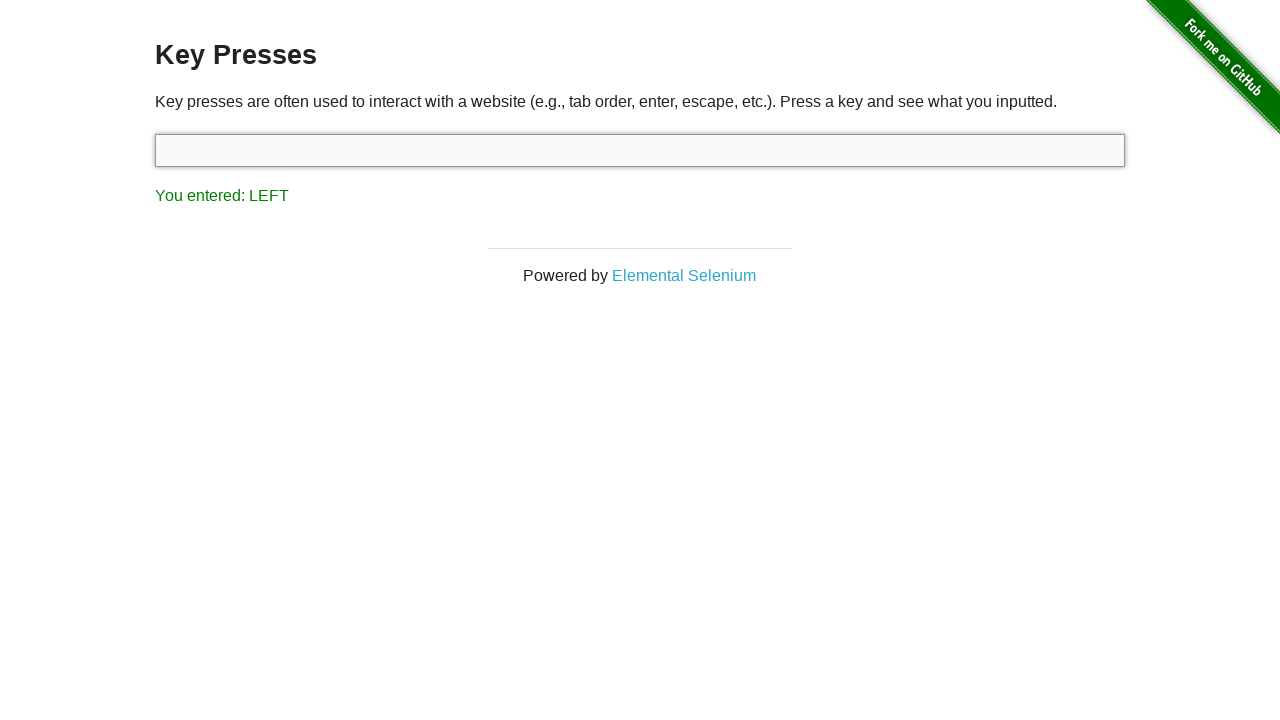